Tests that error X icons appear when login fails with empty fields, and disappear when the error message close button is clicked

Starting URL: https://www.saucedemo.com/

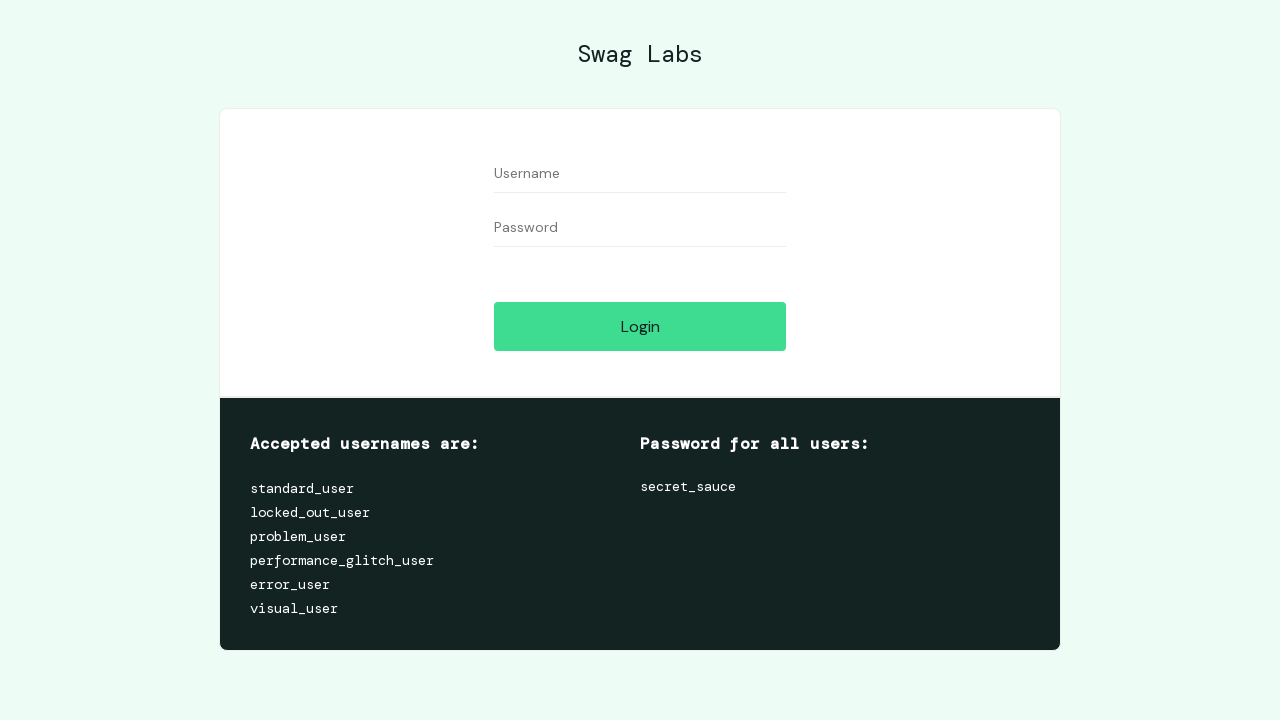

Navigated to Sauce Demo login page
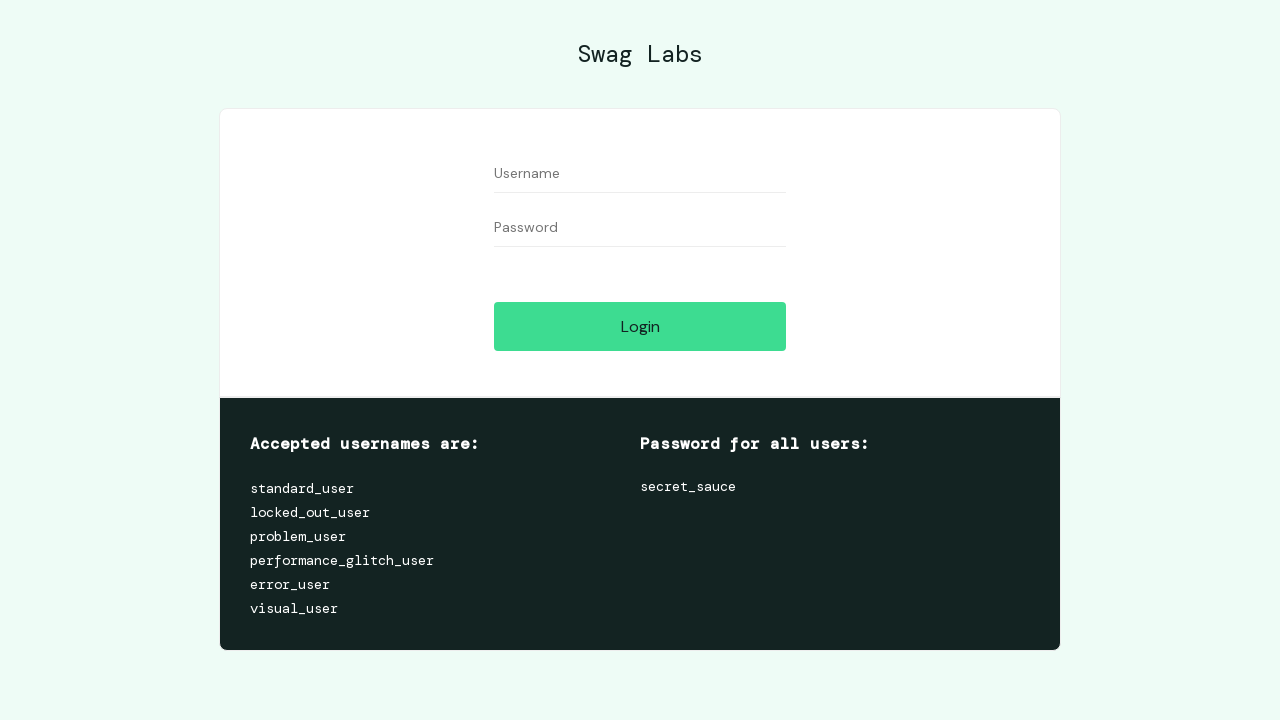

Clicked login button without entering credentials at (640, 326) on #login-button
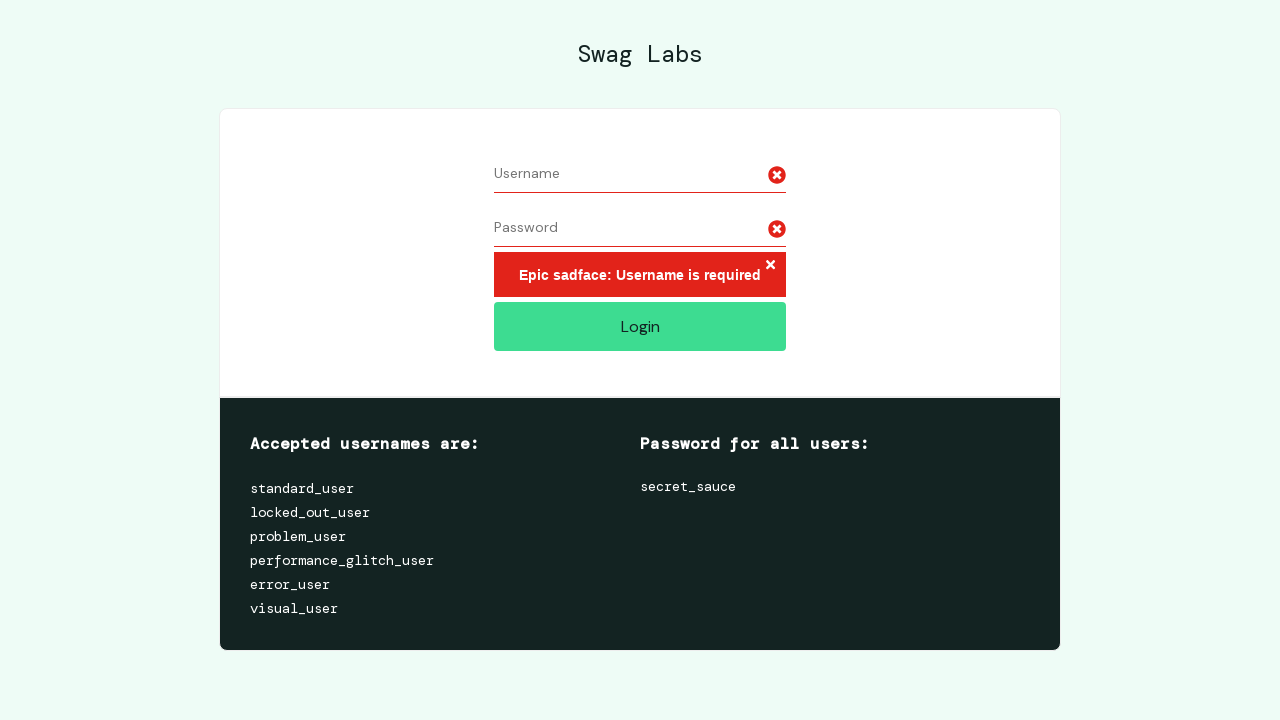

Waited for error icons to appear
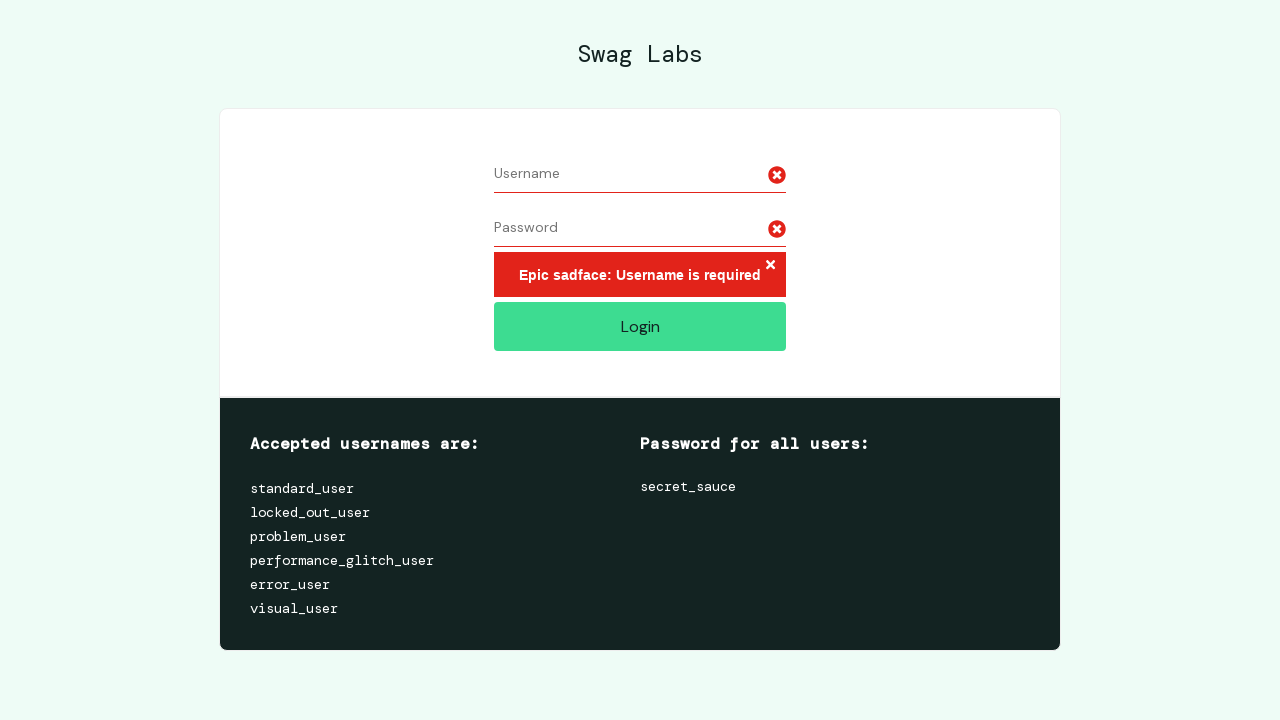

Located error X icons
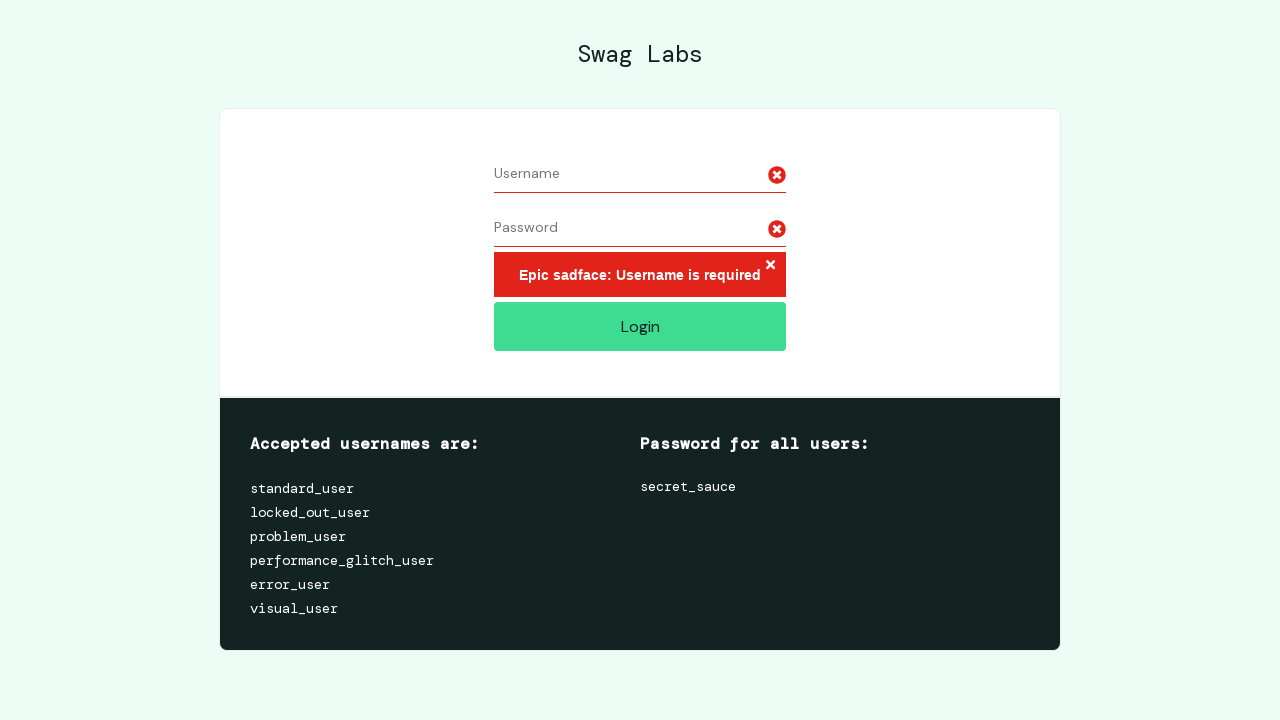

Verified 2 X icons are displayed
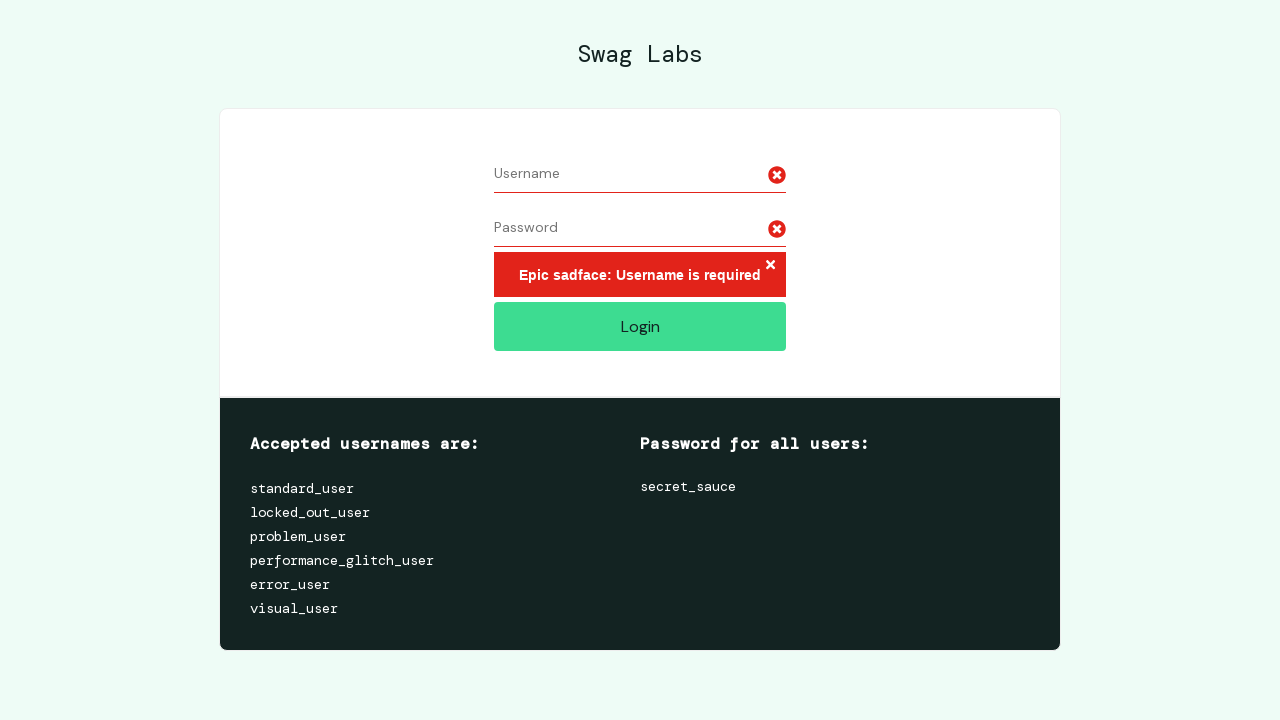

Clicked error close button at (770, 266) on .error-button
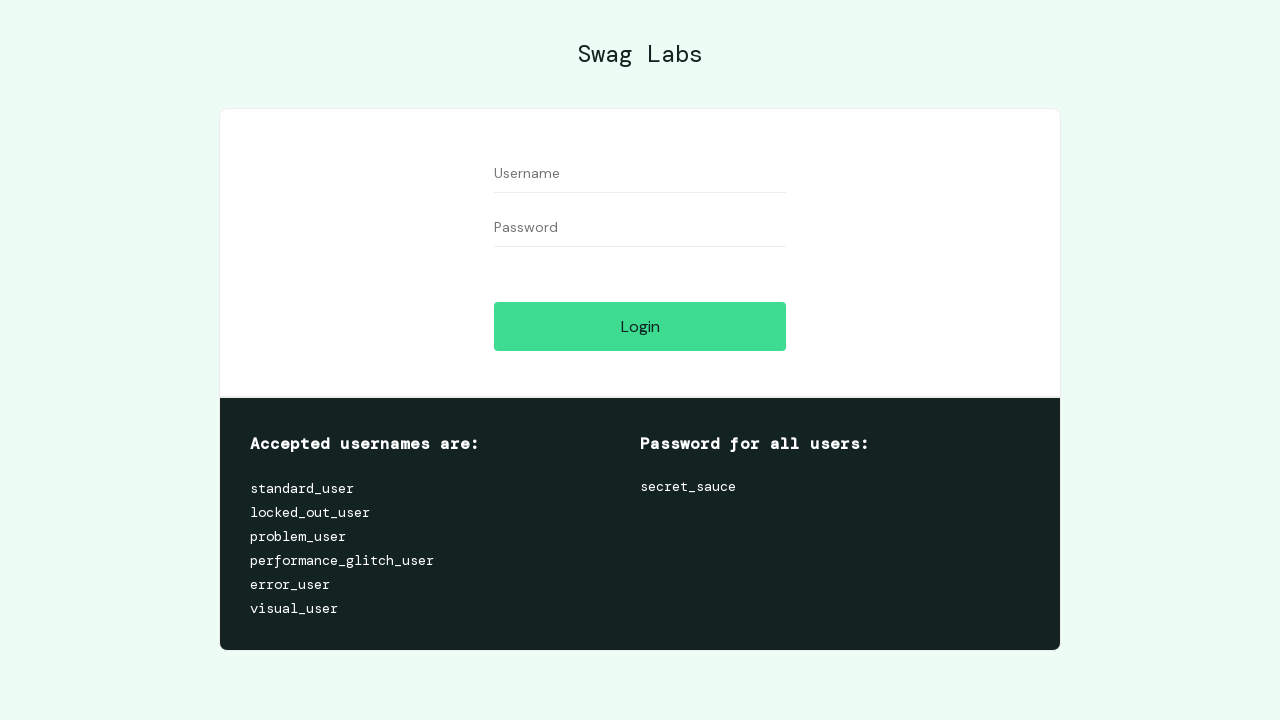

Waited for error icons to disappear
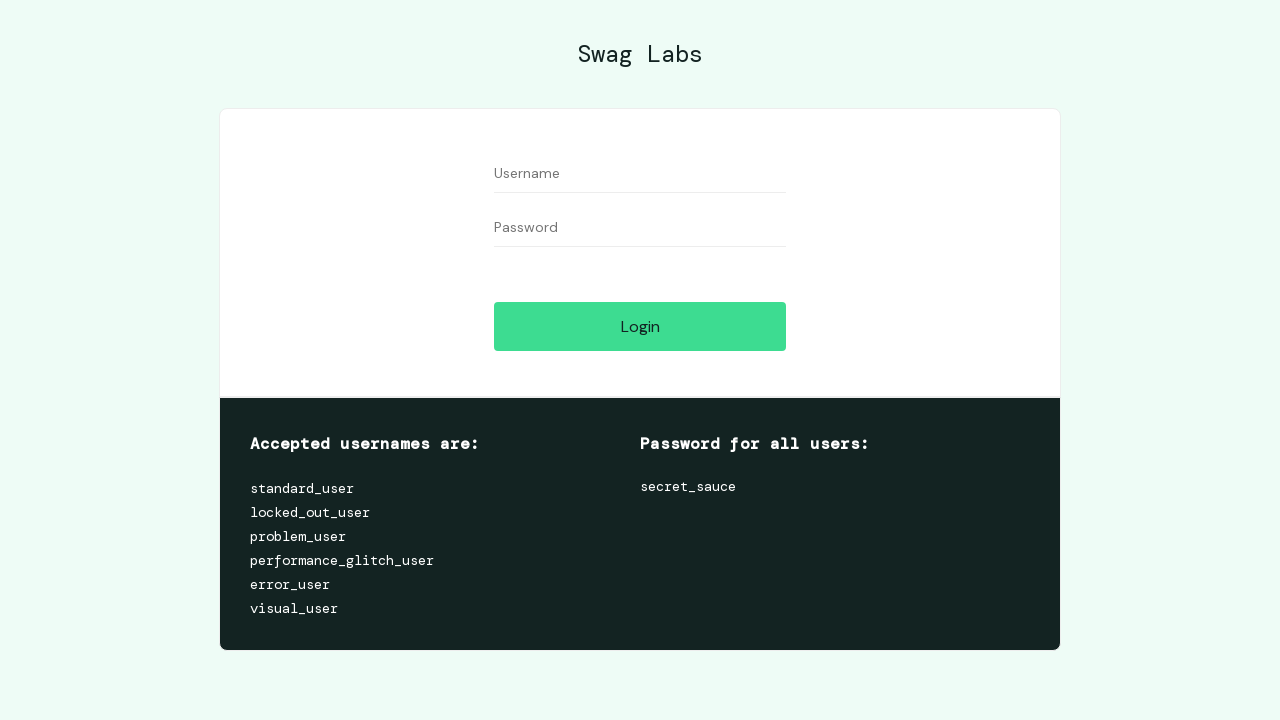

Located error X icons after closing
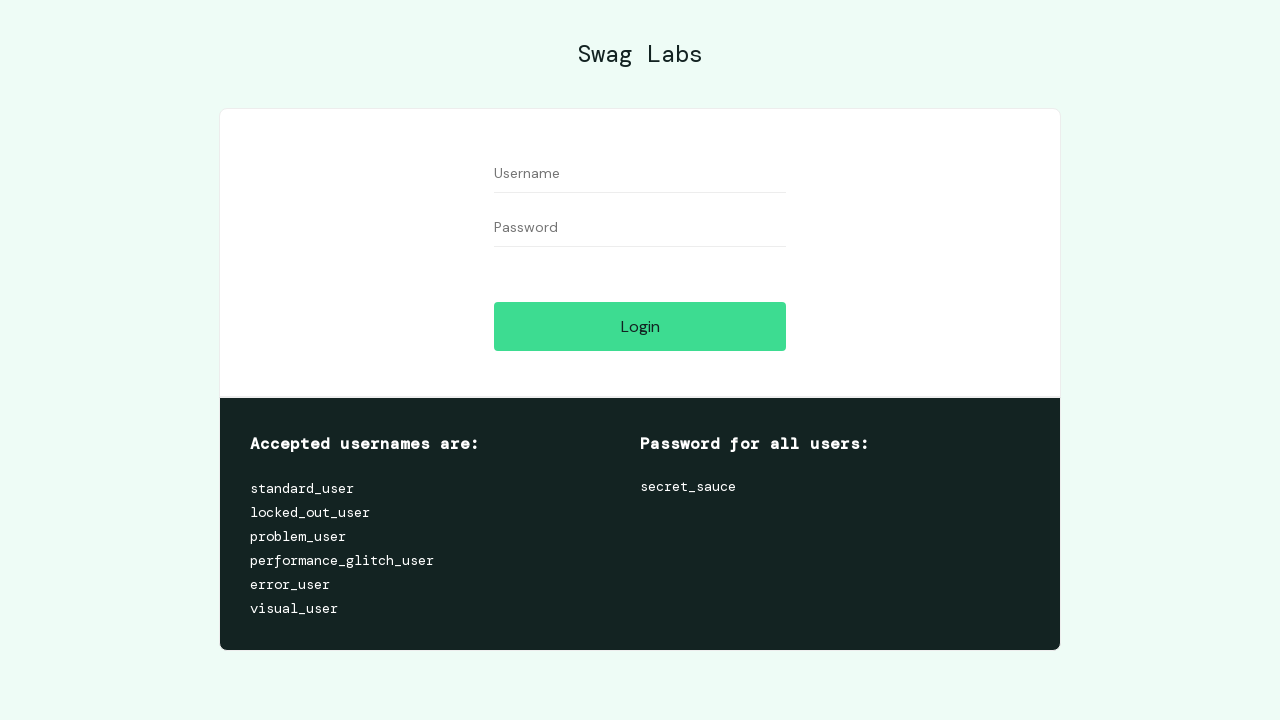

Verified X icons are no longer visible
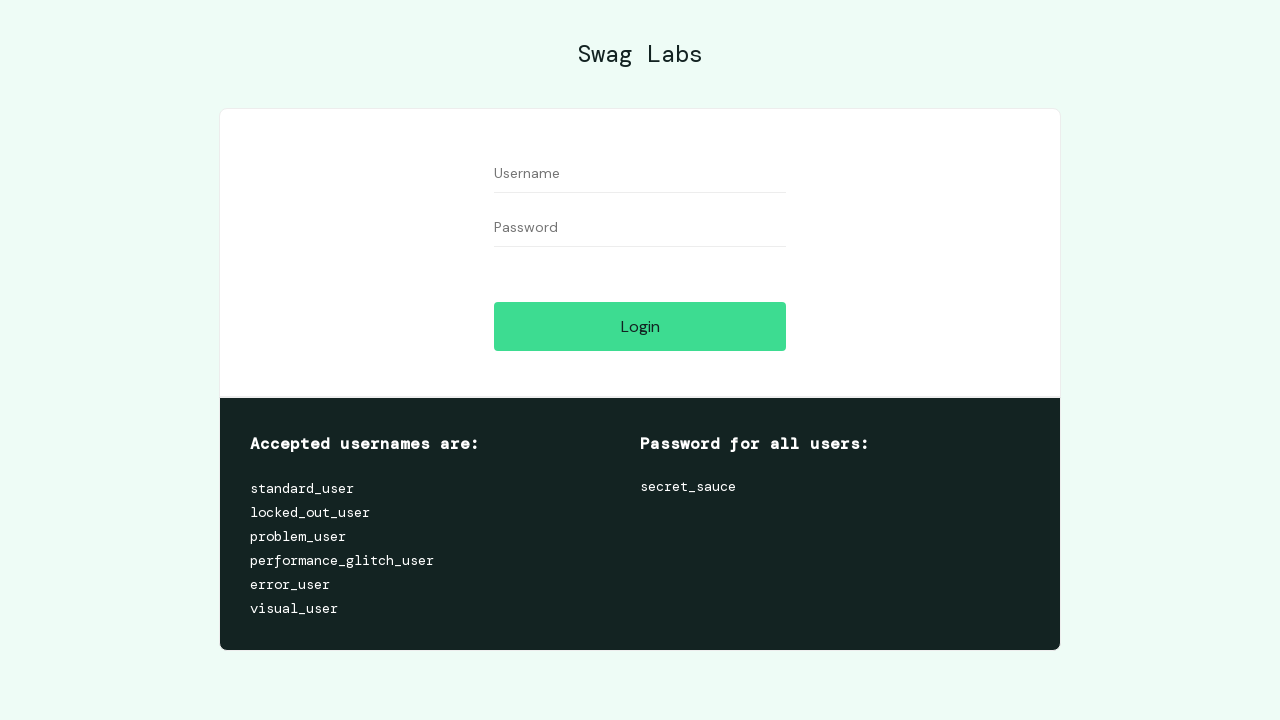

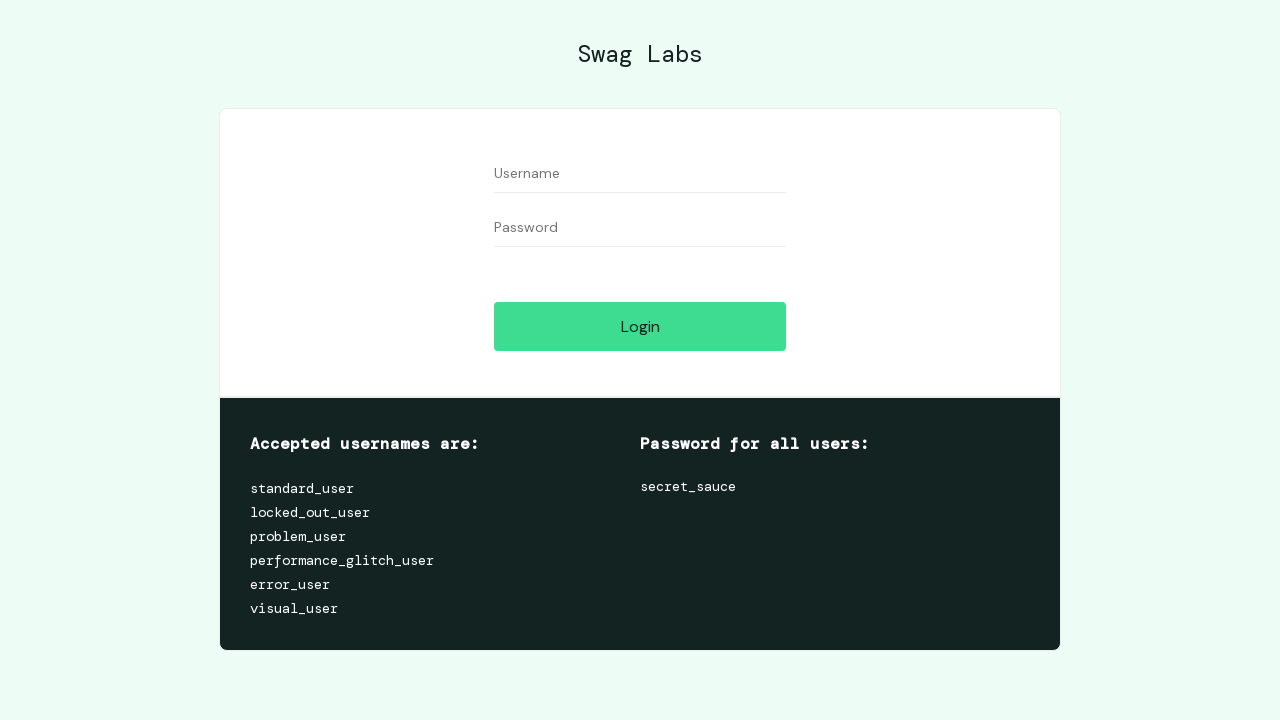